Tests a registration form by filling in first name, last name, address, email, phone number fields and selecting radio buttons for hobbies and gender on a demo automation practice site.

Starting URL: https://demo.automationtesting.in/Register.html

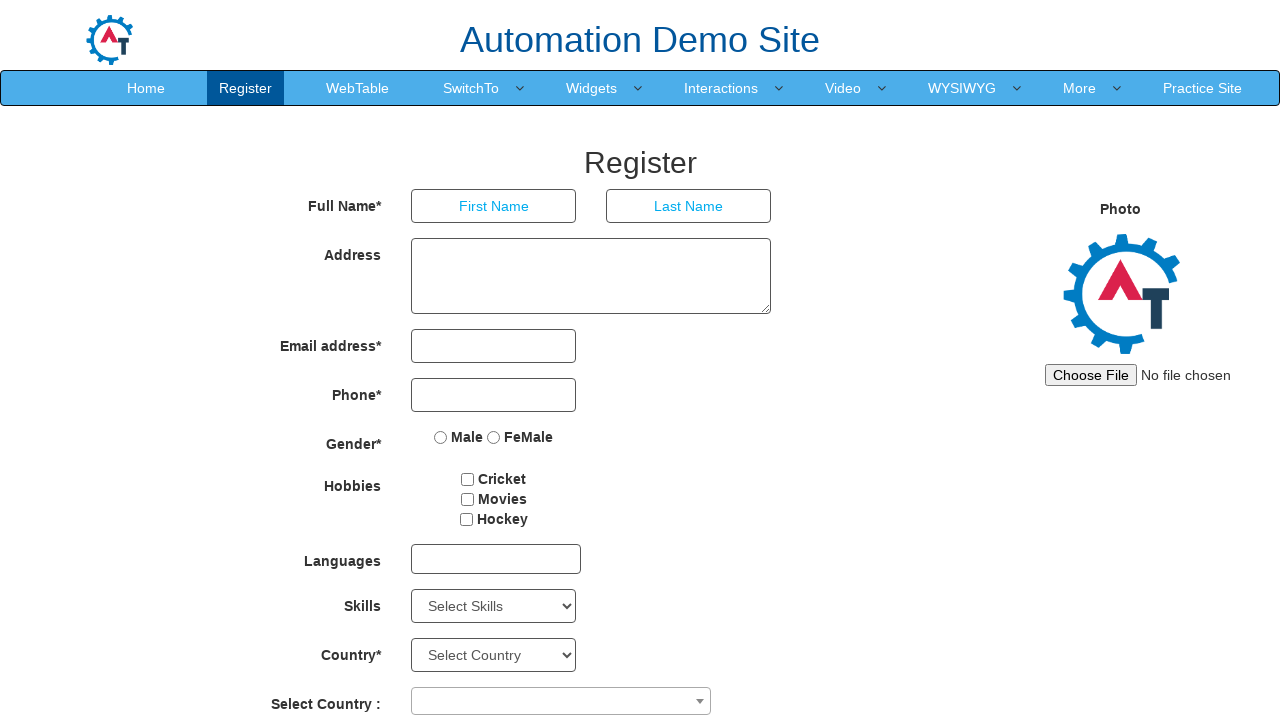

Filled first name field with 'Jonathan' on input[type='text']
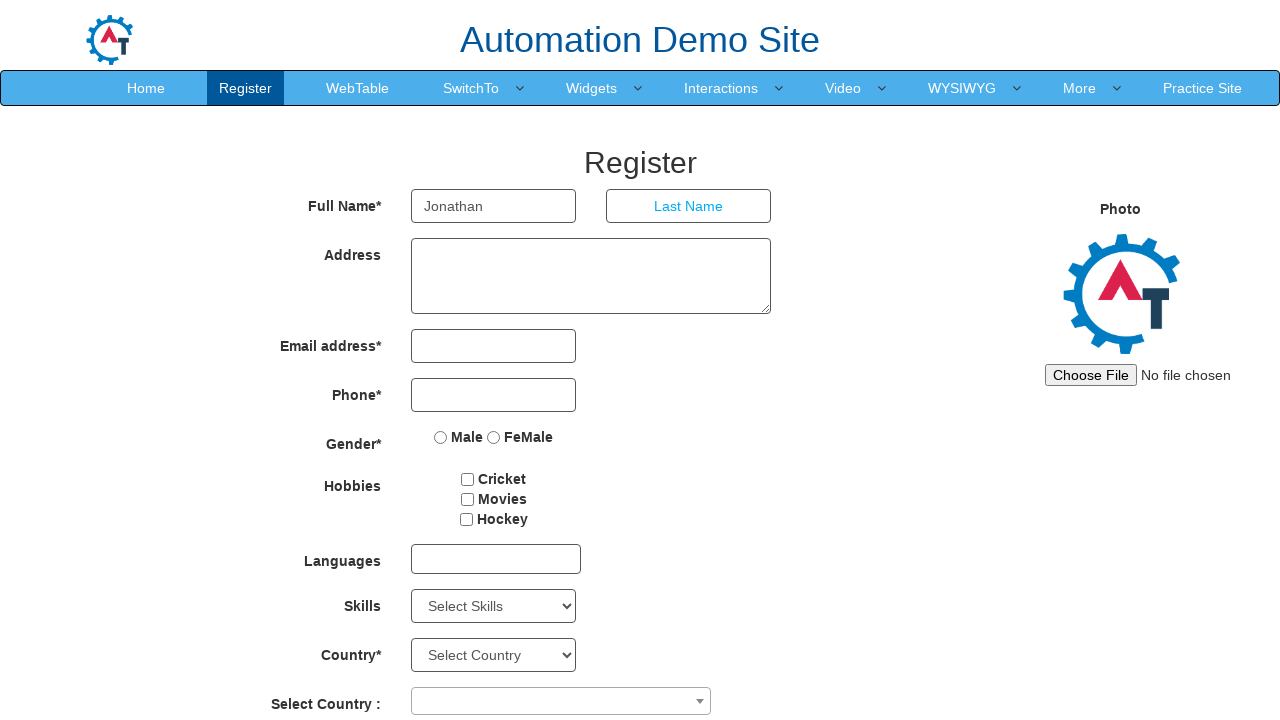

Filled last name field with 'Martinez' on #basicBootstrapForm > div:nth-child(1) > div:nth-child(3) > input
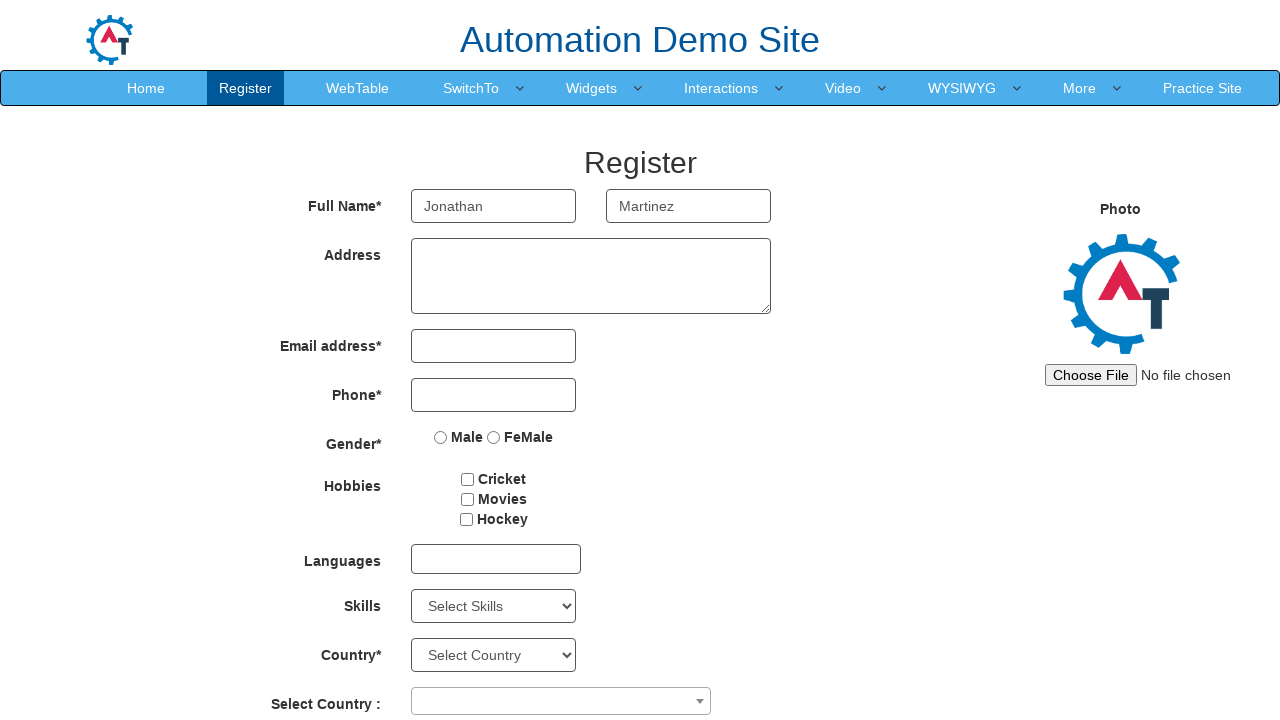

Filled address field with '742 Evergreen Terrace, Springfield' on #basicBootstrapForm > div:nth-child(2) > div > textarea
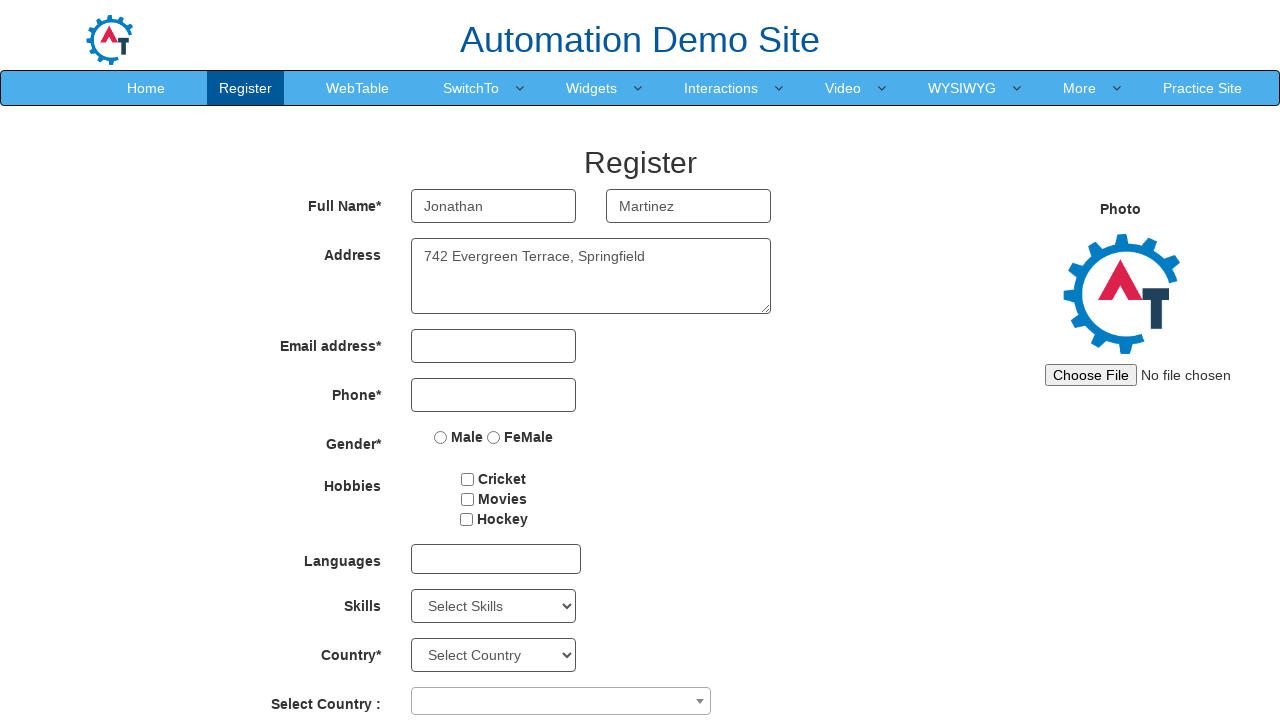

Filled email field with 'jonathan.martinez@example.com' on #eid > input
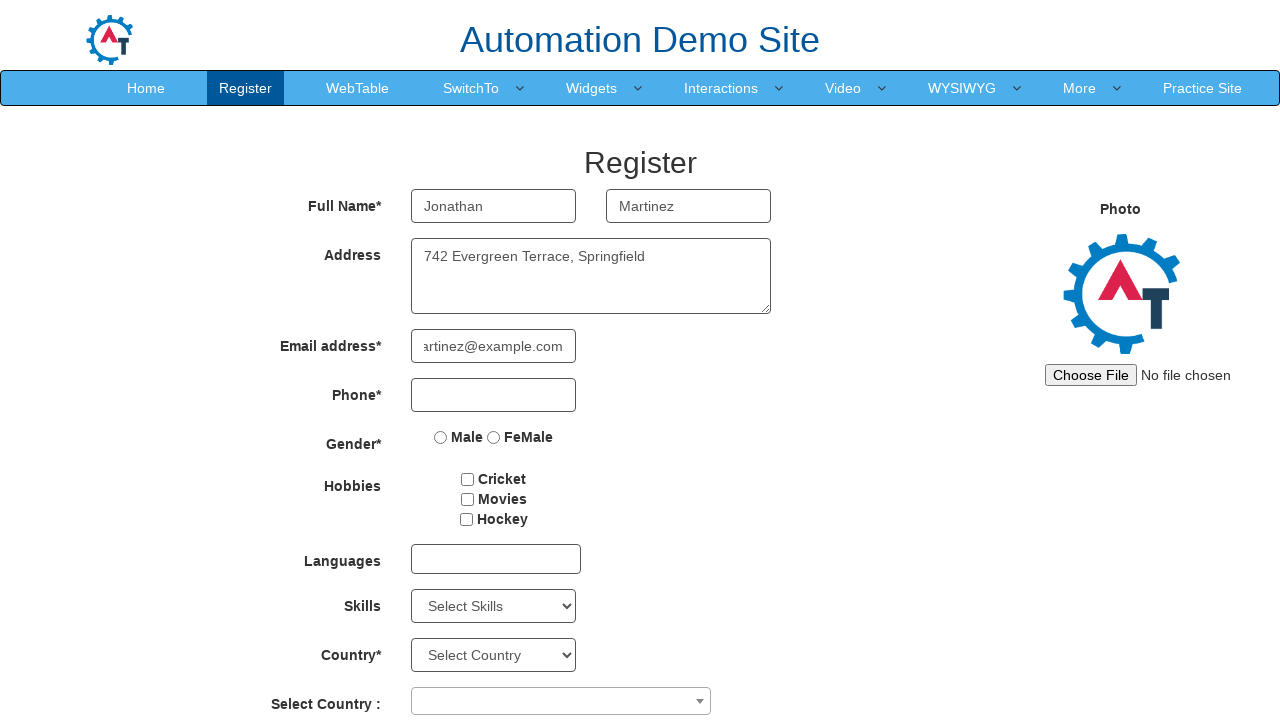

Filled phone number field with '5551234567' on input[type='tel']
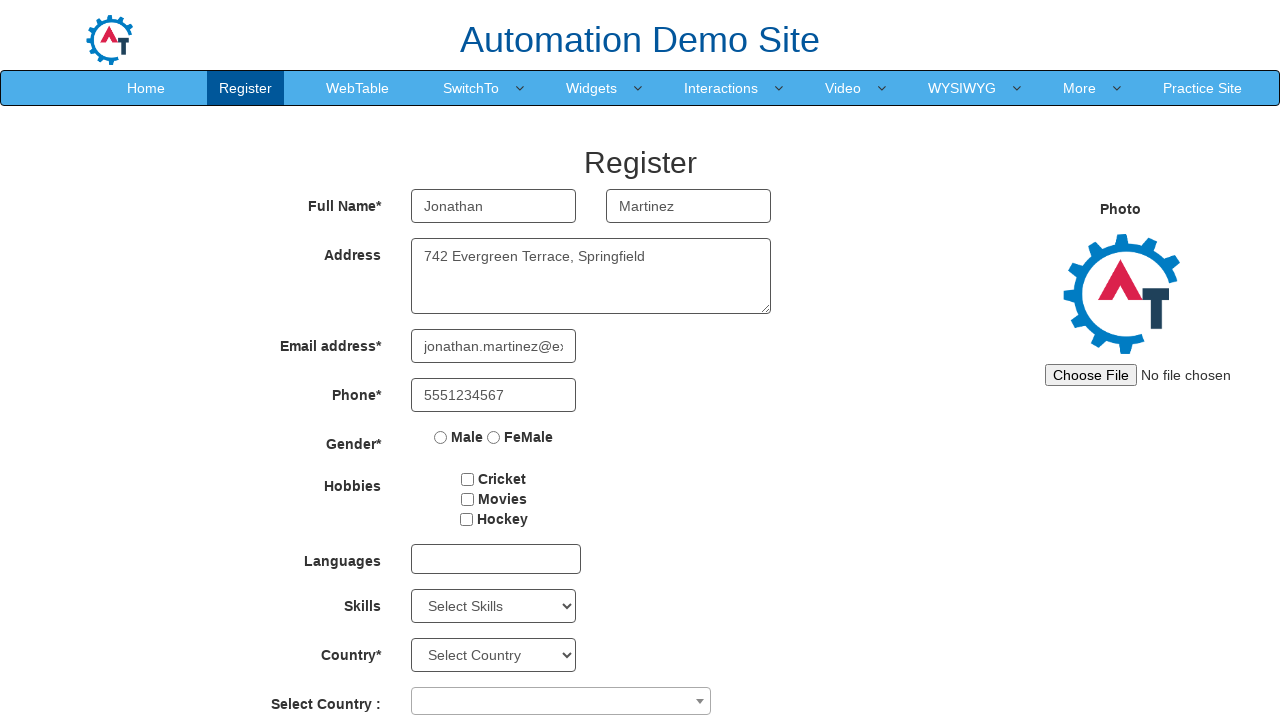

Selected Cricket hobby checkbox at (468, 479) on input[value='Cricket']
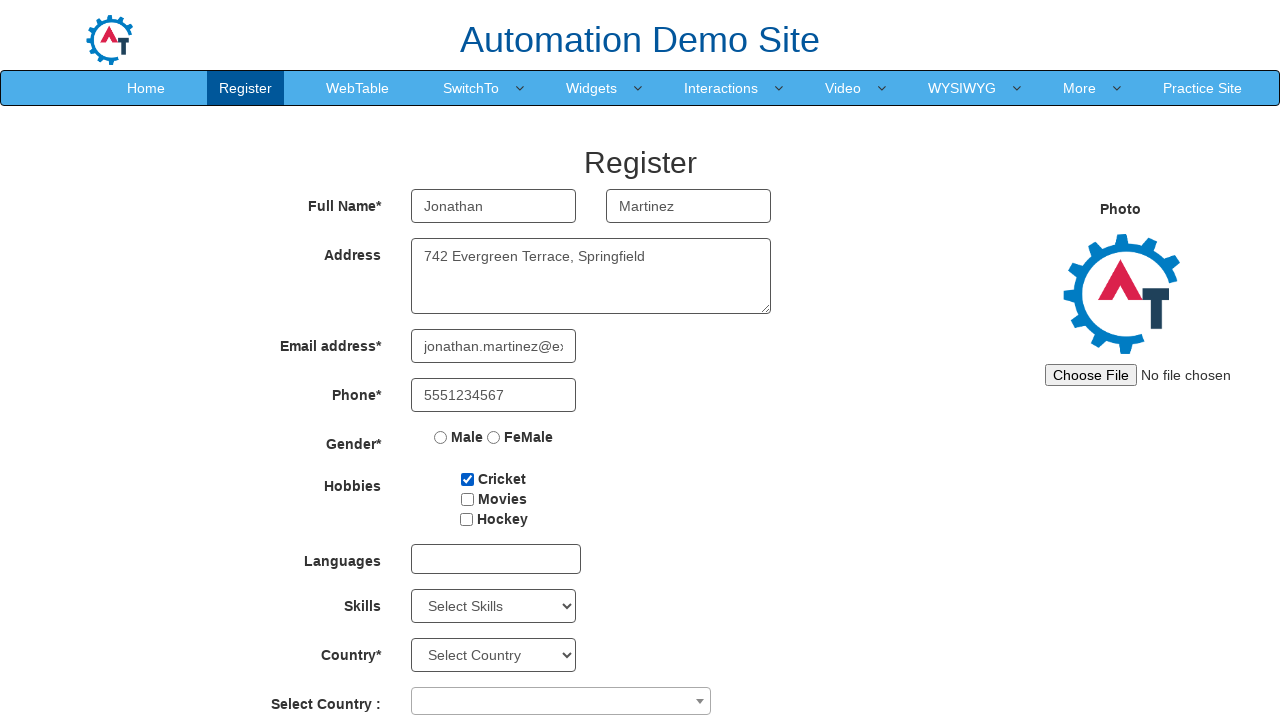

Selected Male gender radio button at (441, 437) on input[value='Male']
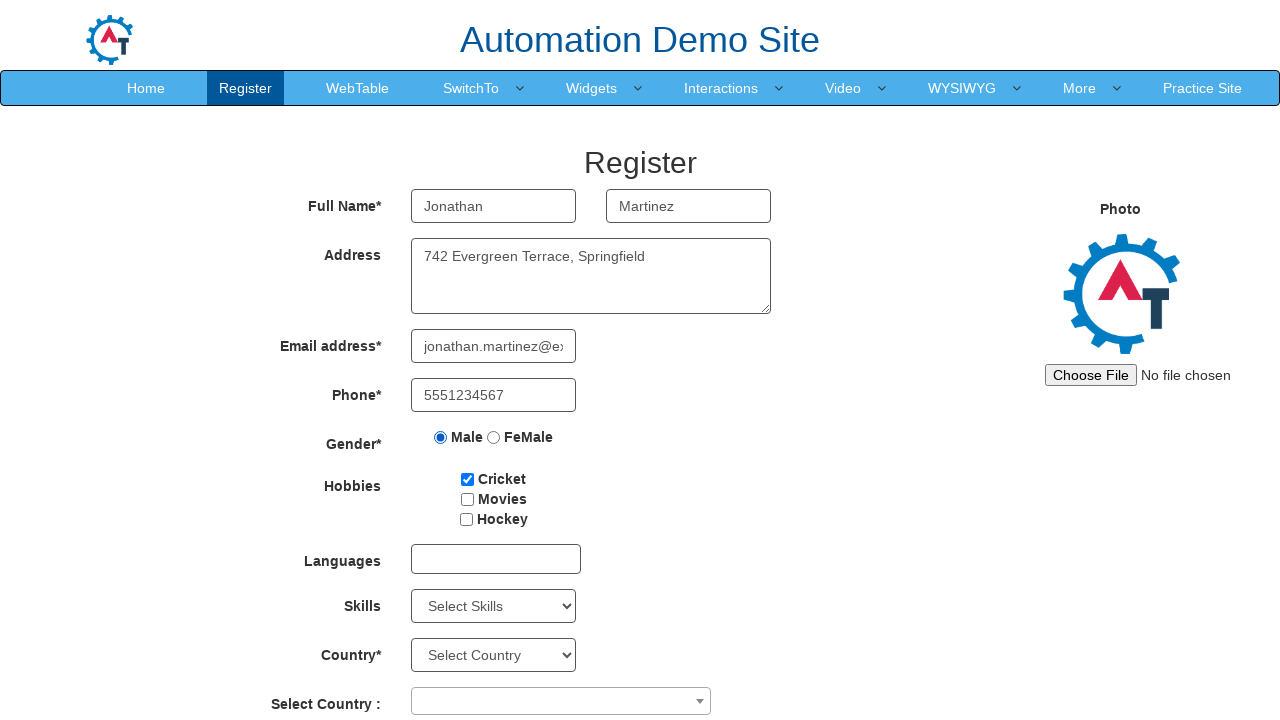

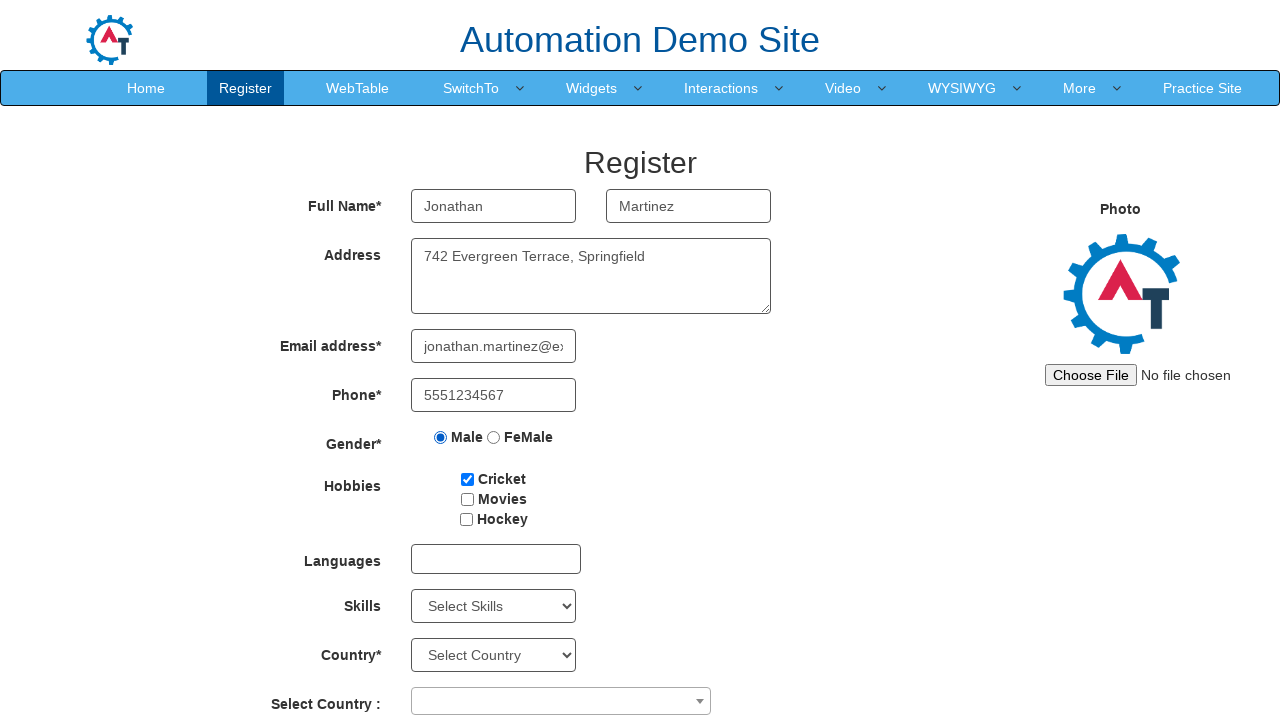